Tests an e-commerce checkout flow by searching for products, adding "Cashews" to the cart, proceeding to checkout, and placing an order.

Starting URL: https://rahulshettyacademy.com/seleniumPractise/#/

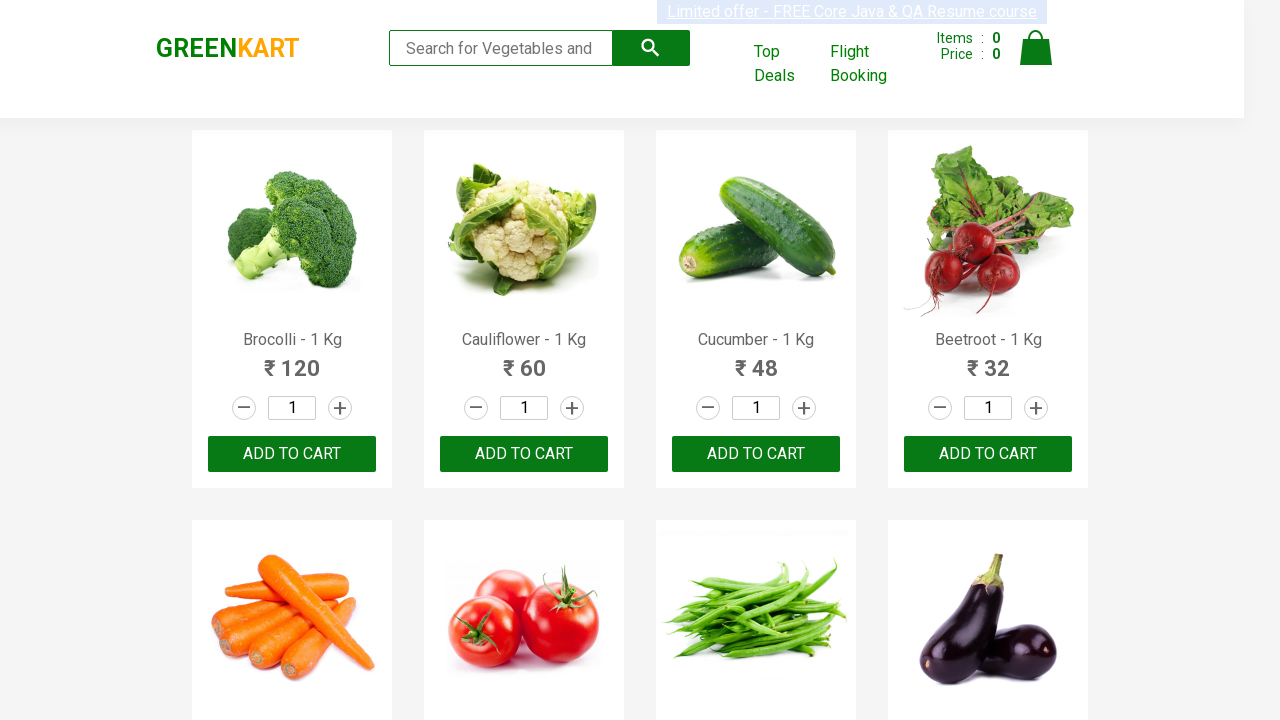

Filled search box with 'ca' to filter products on .search-keyword
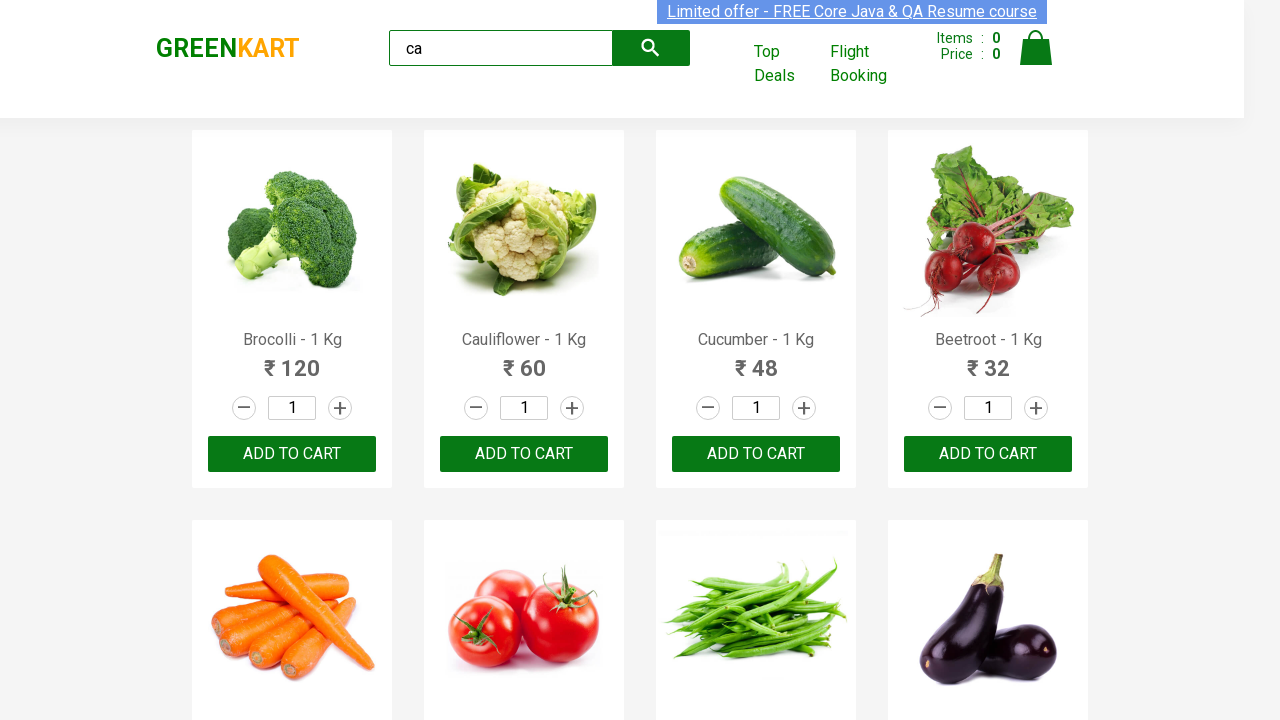

Waited for products to load
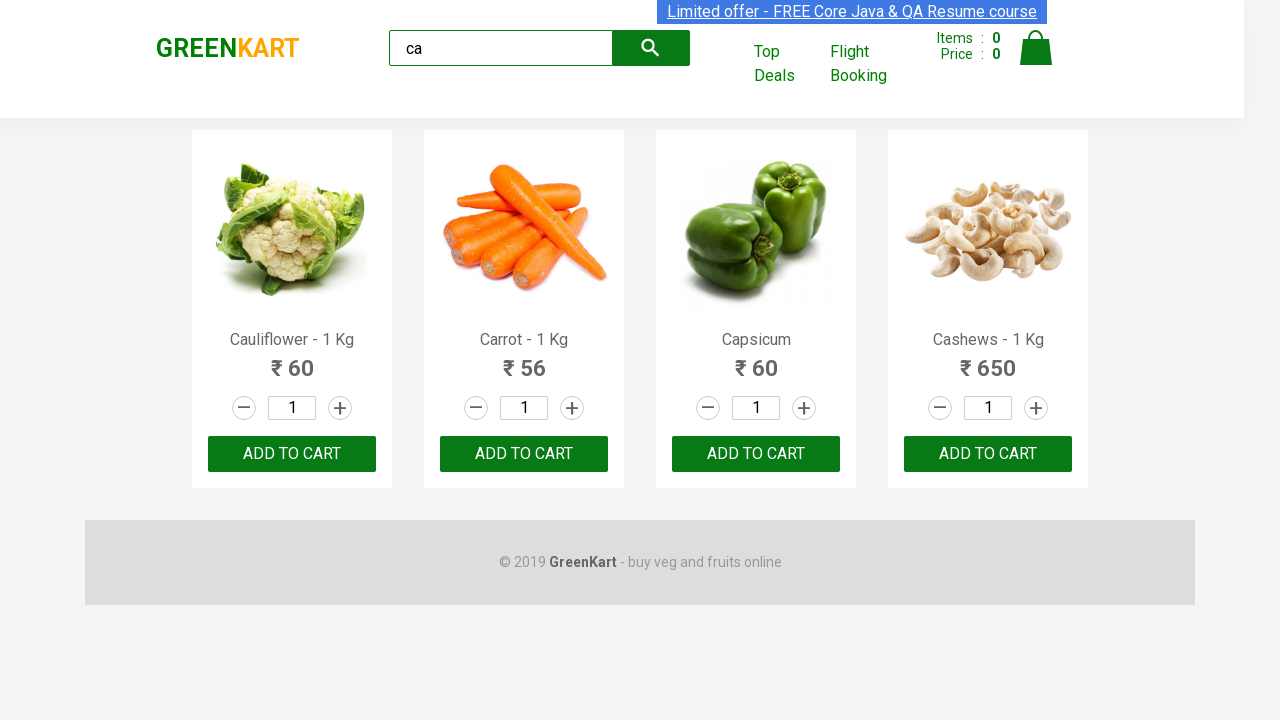

Located all products on page
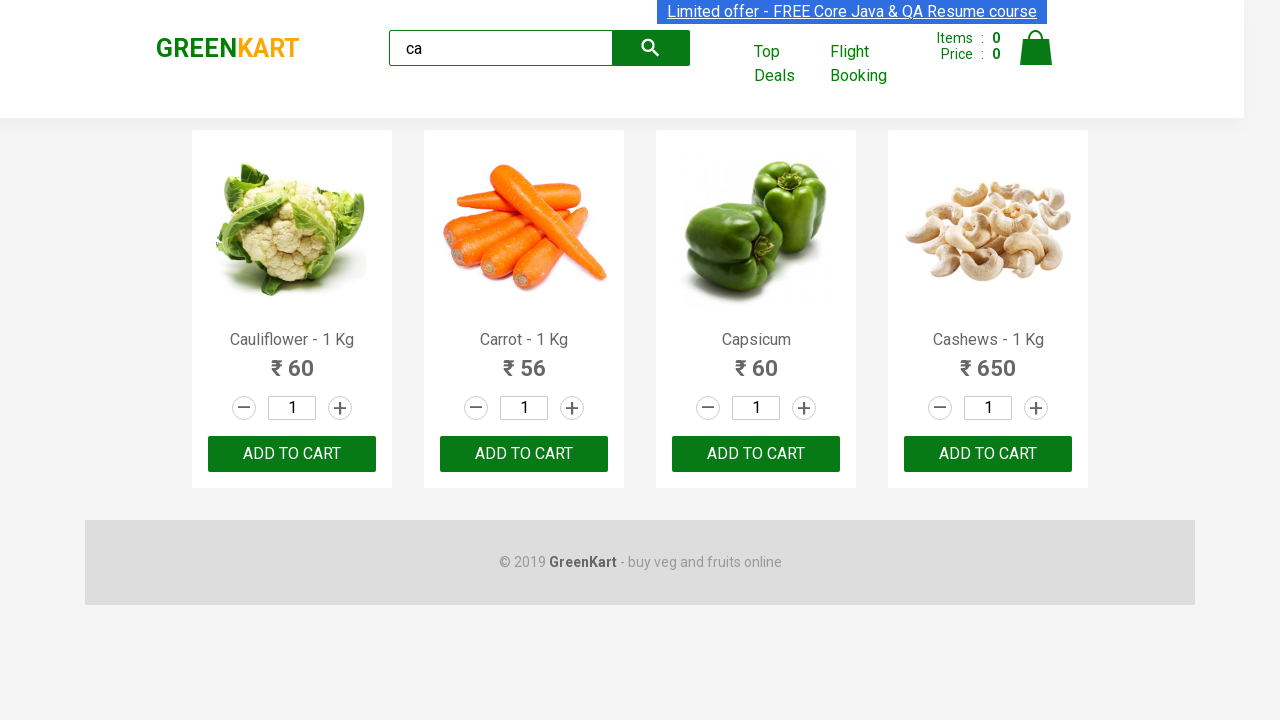

Found Cashews product and clicked Add to Cart button at (988, 454) on .products .product >> nth=3 >> button
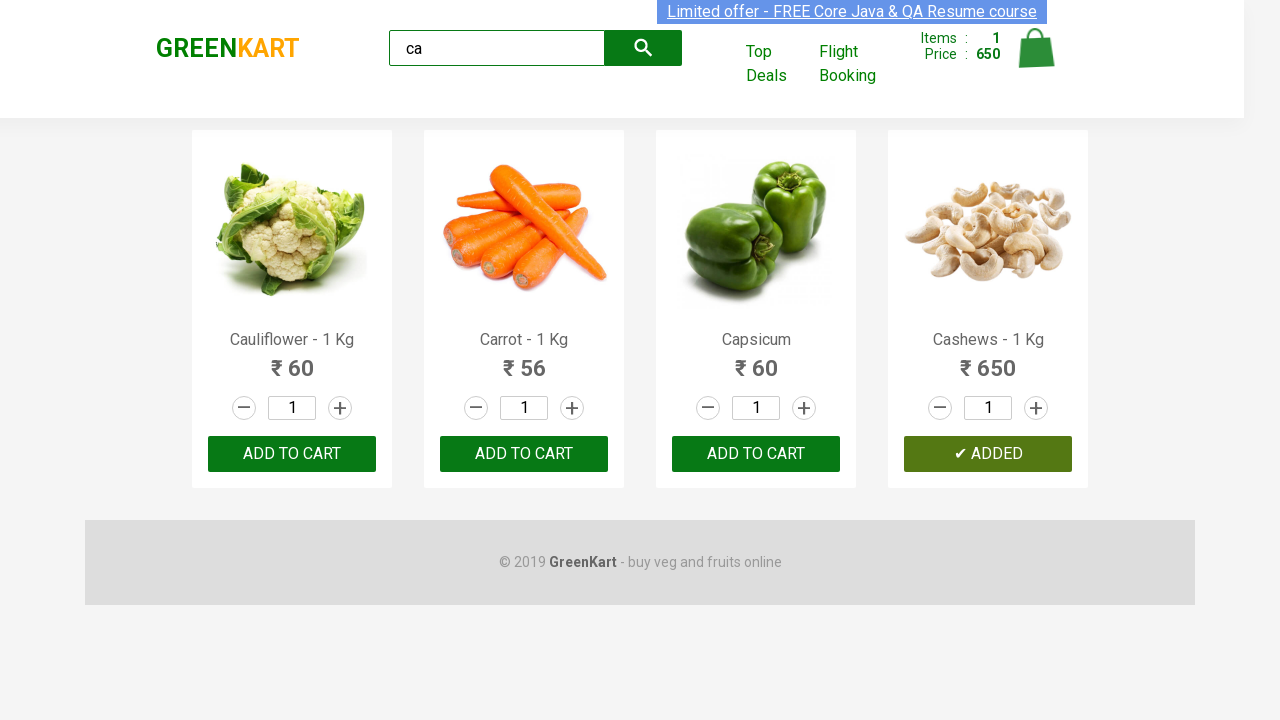

Clicked cart icon to view cart at (1036, 59) on a.cart-icon
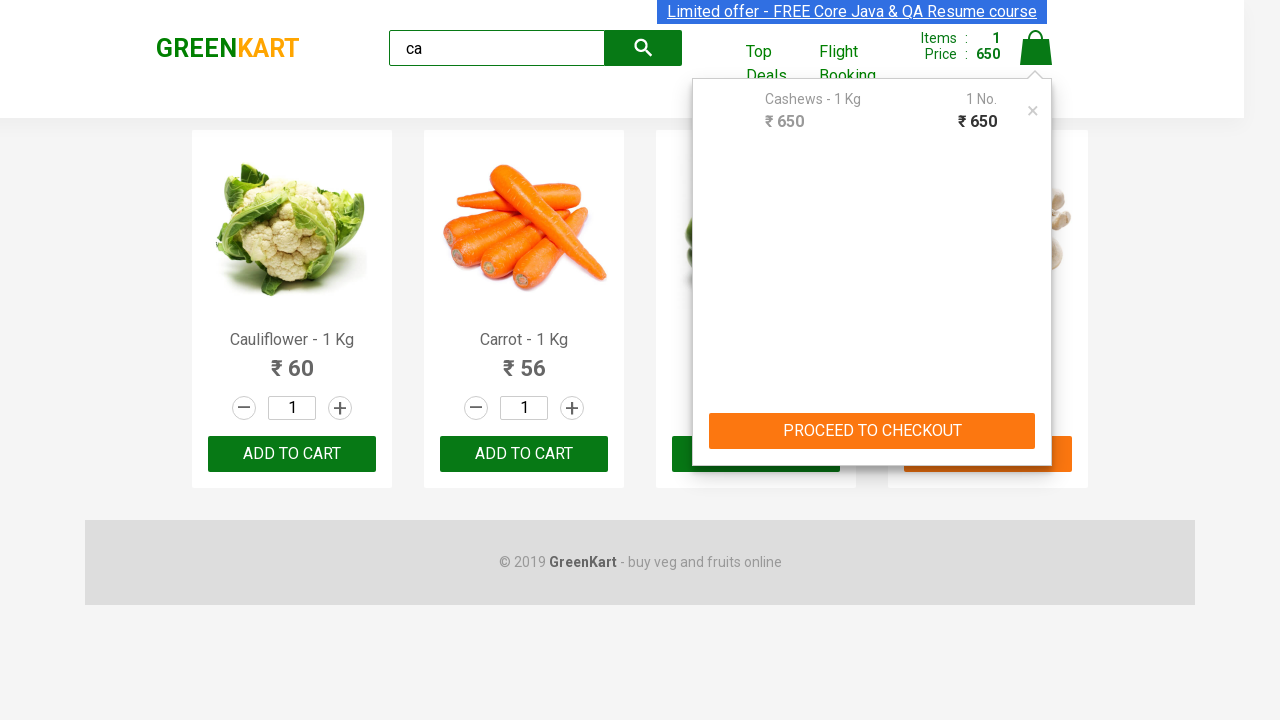

Clicked PROCEED TO CHECKOUT button at (872, 431) on text=PROCEED TO CHECKOUT
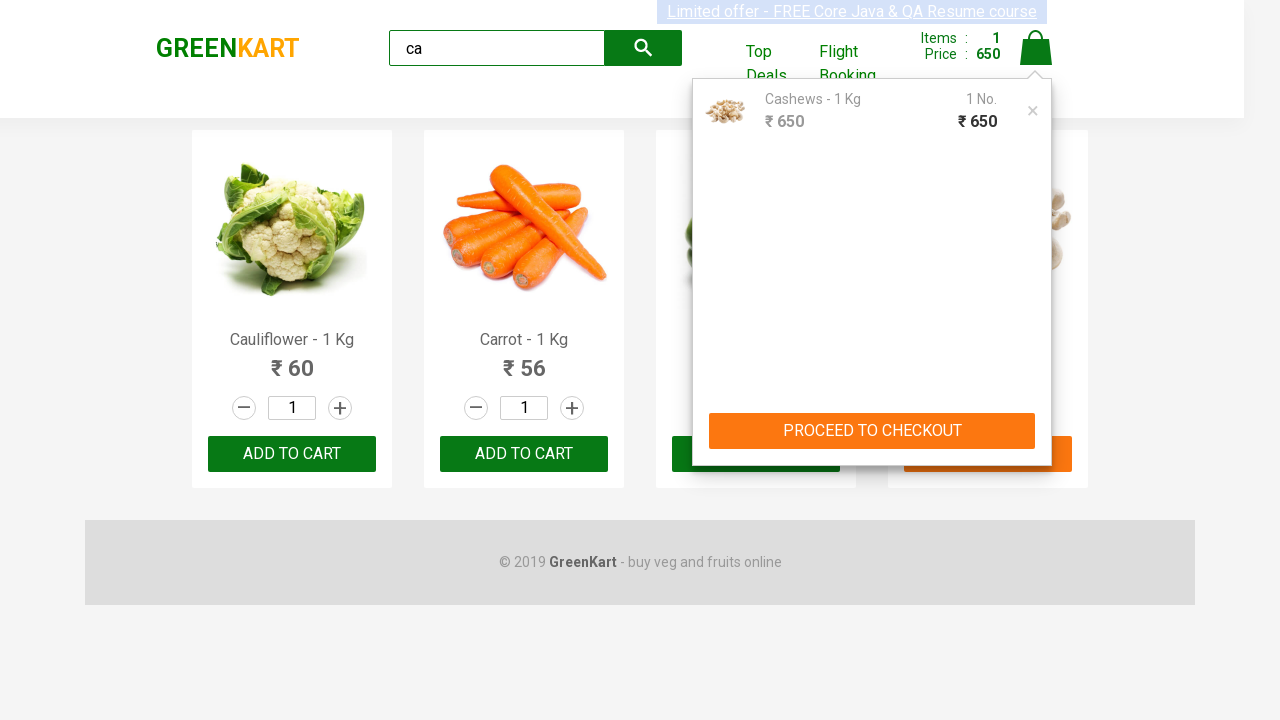

Clicked Place Order button to complete checkout at (1036, 420) on text=Place Order
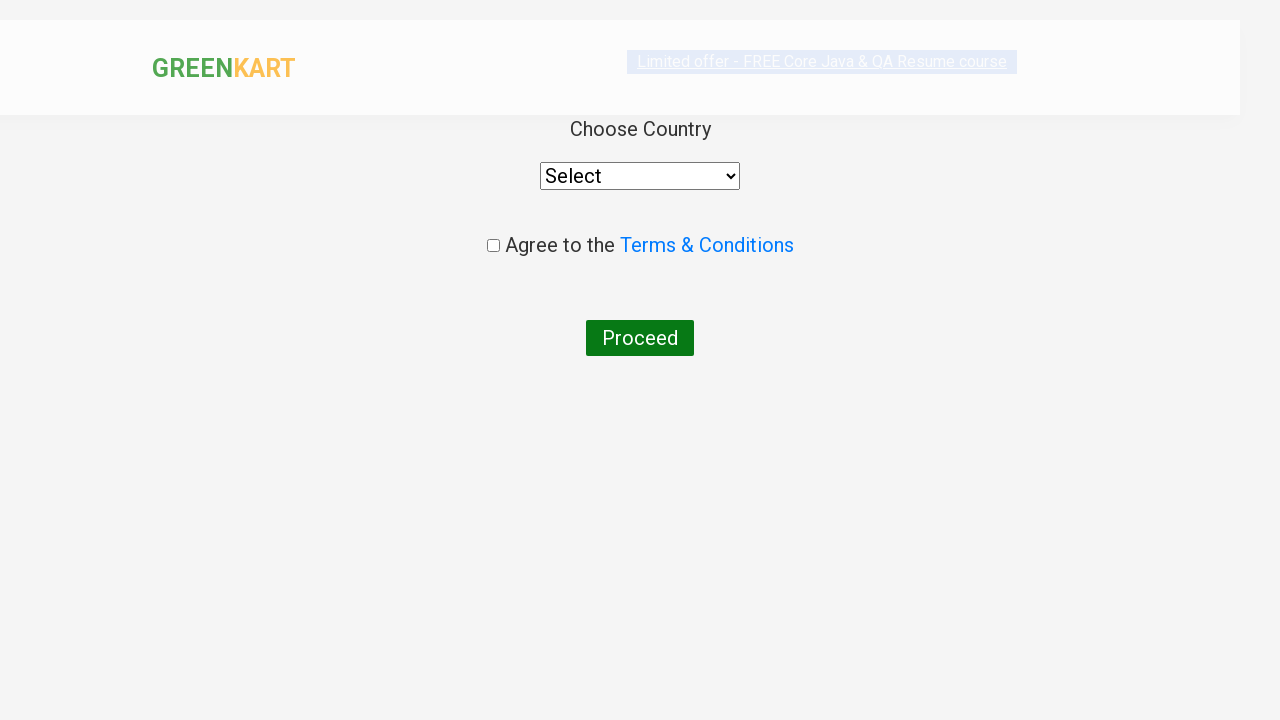

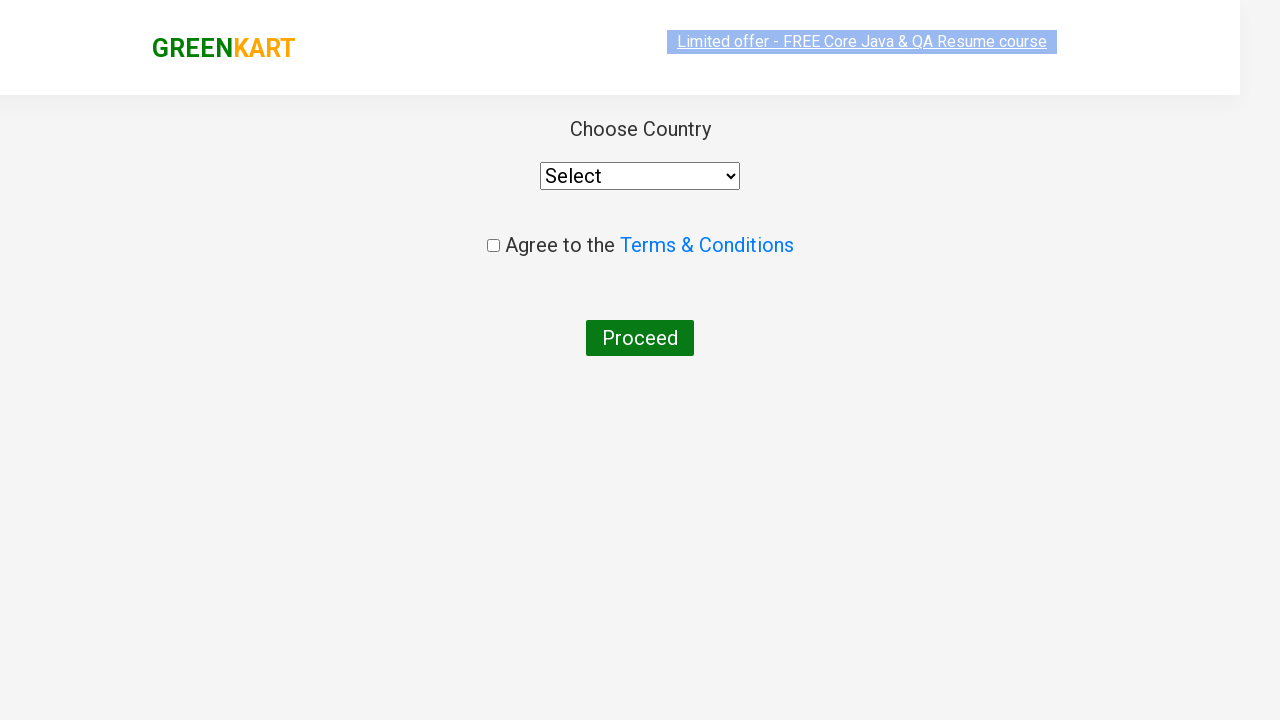